Tests that the Playwright Python documentation homepage has a "GET STARTED" link that navigates to the introduction docs page when clicked

Starting URL: https://playwright.dev/python

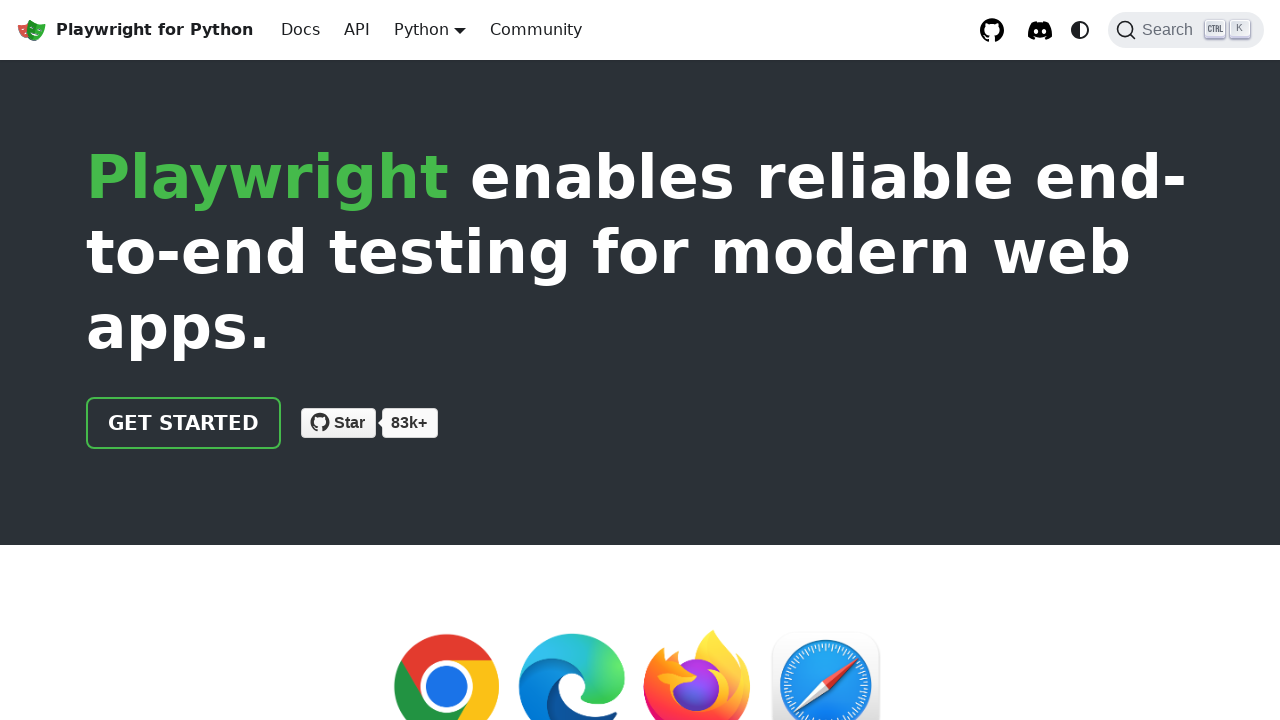

Located 'GET STARTED' link on homepage
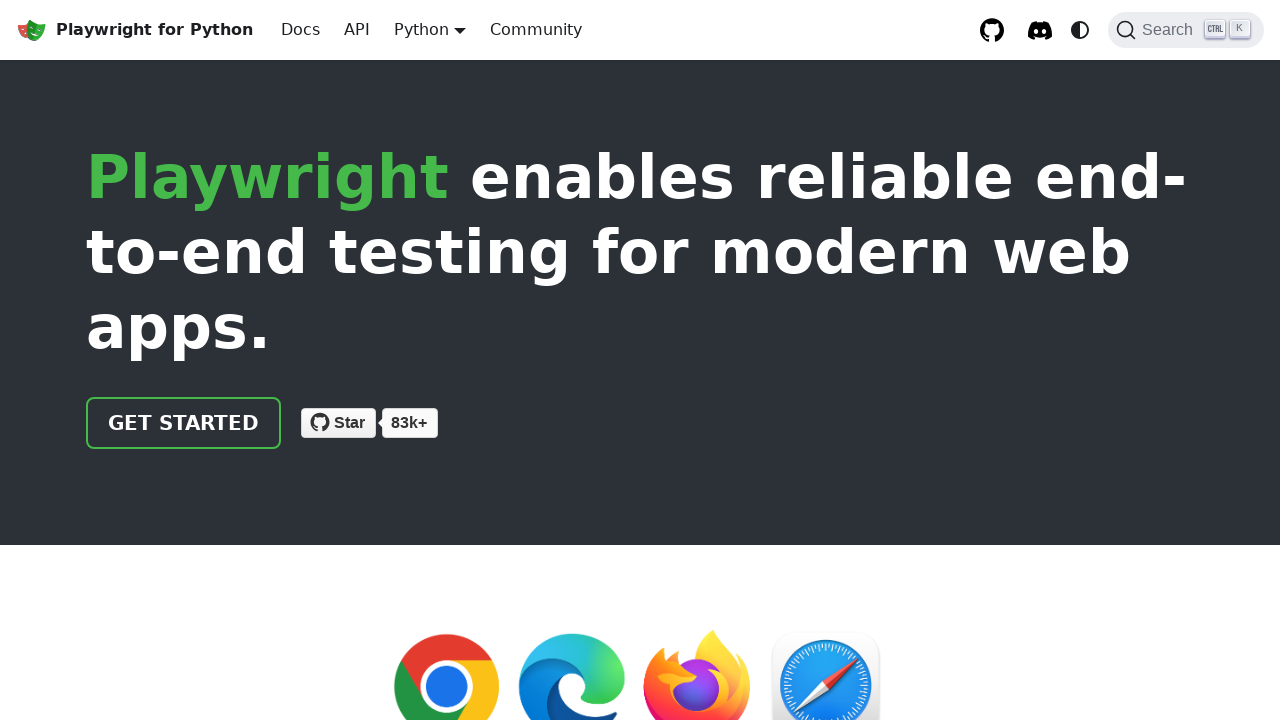

Clicked 'GET STARTED' link at (184, 423) on internal:role=link[name="GET STARTED"i]
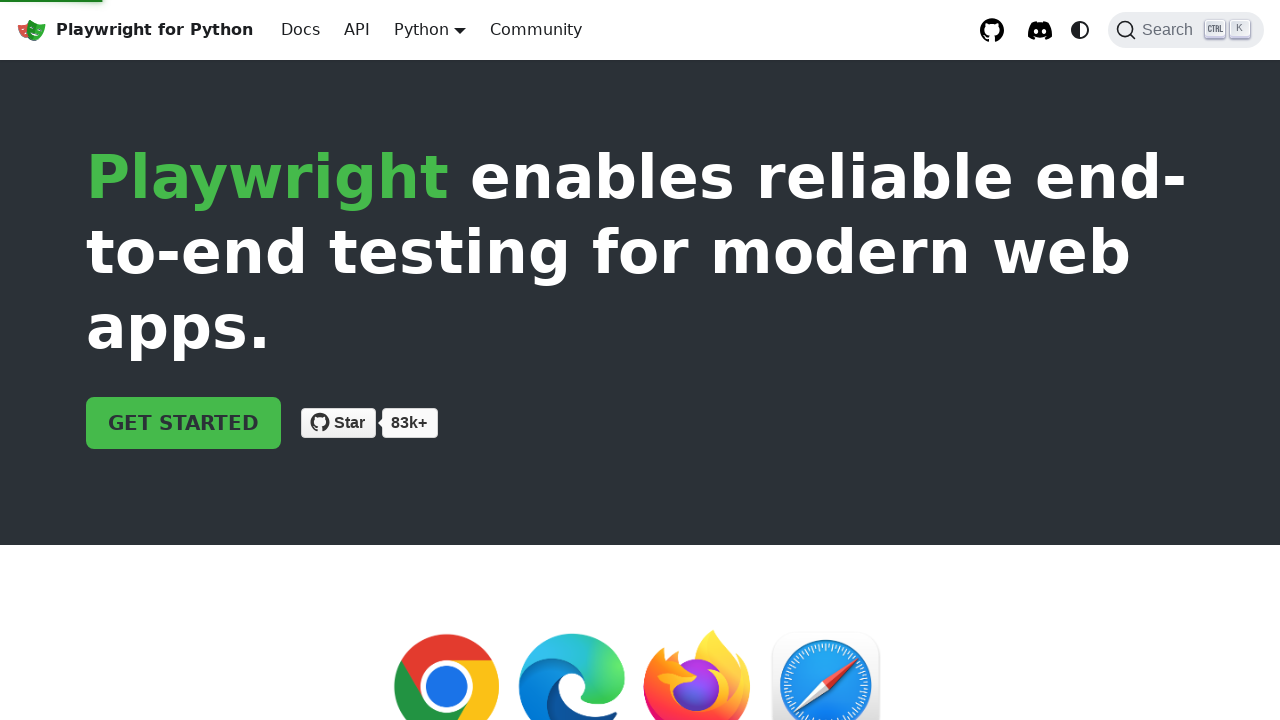

Navigated to introduction docs page
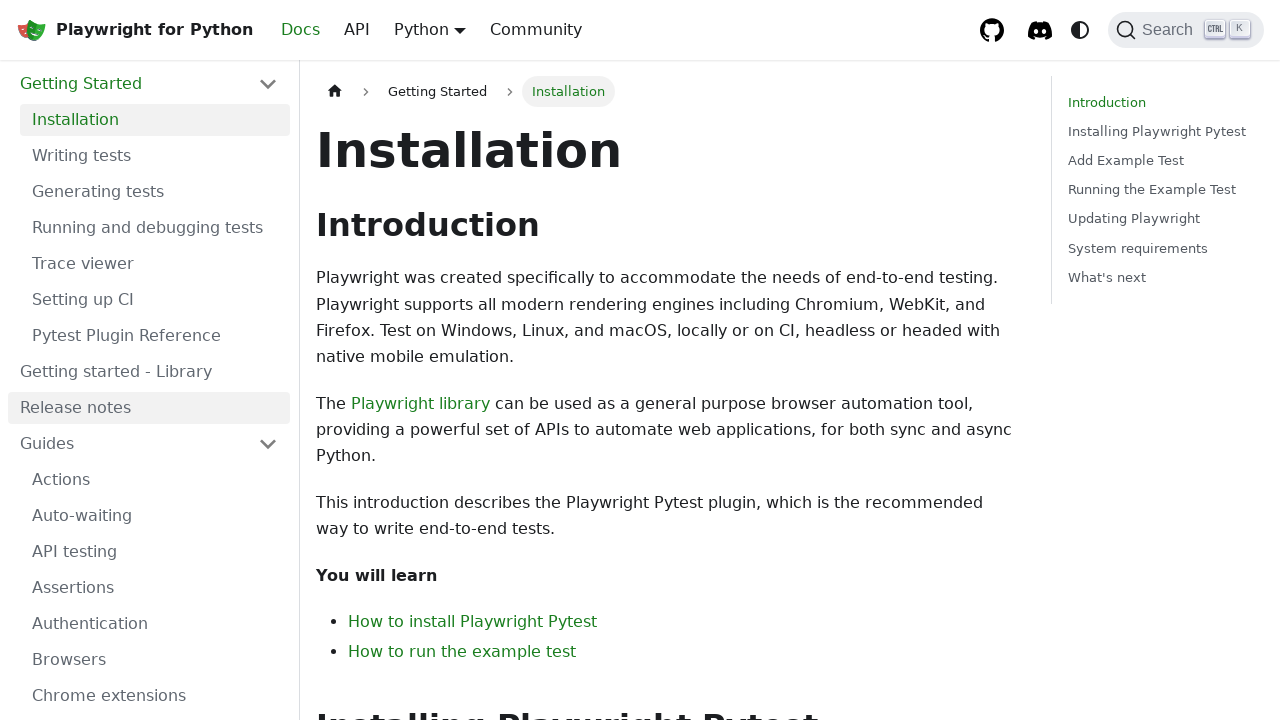

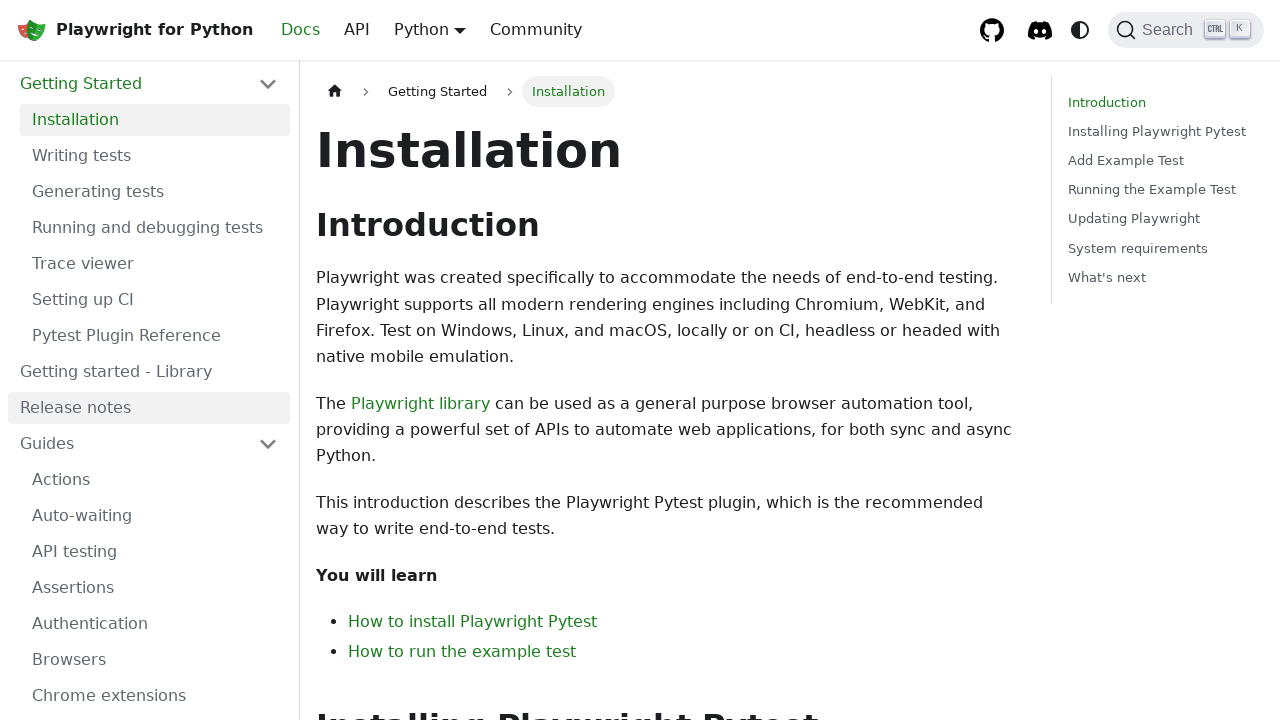